Verifies the page title of the Telerik demos page matches the expected value

Starting URL: https://www.telerik.com/support/demos

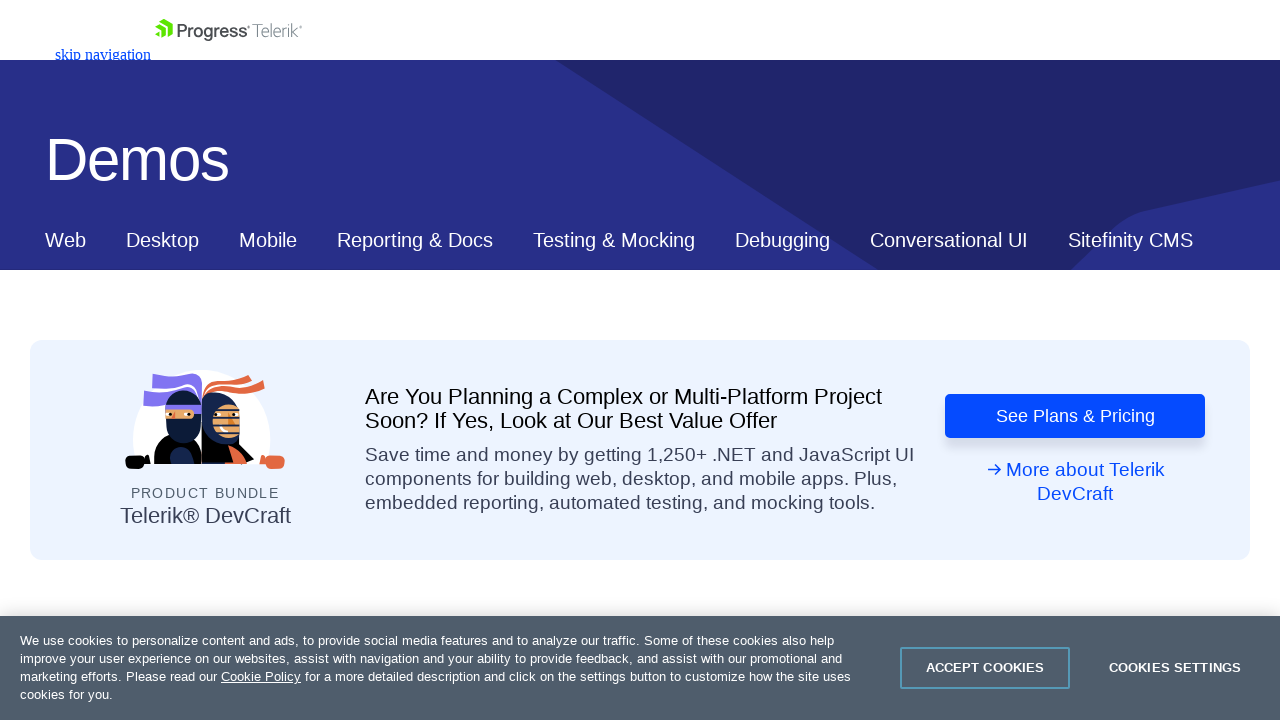

Navigated to Telerik demos page
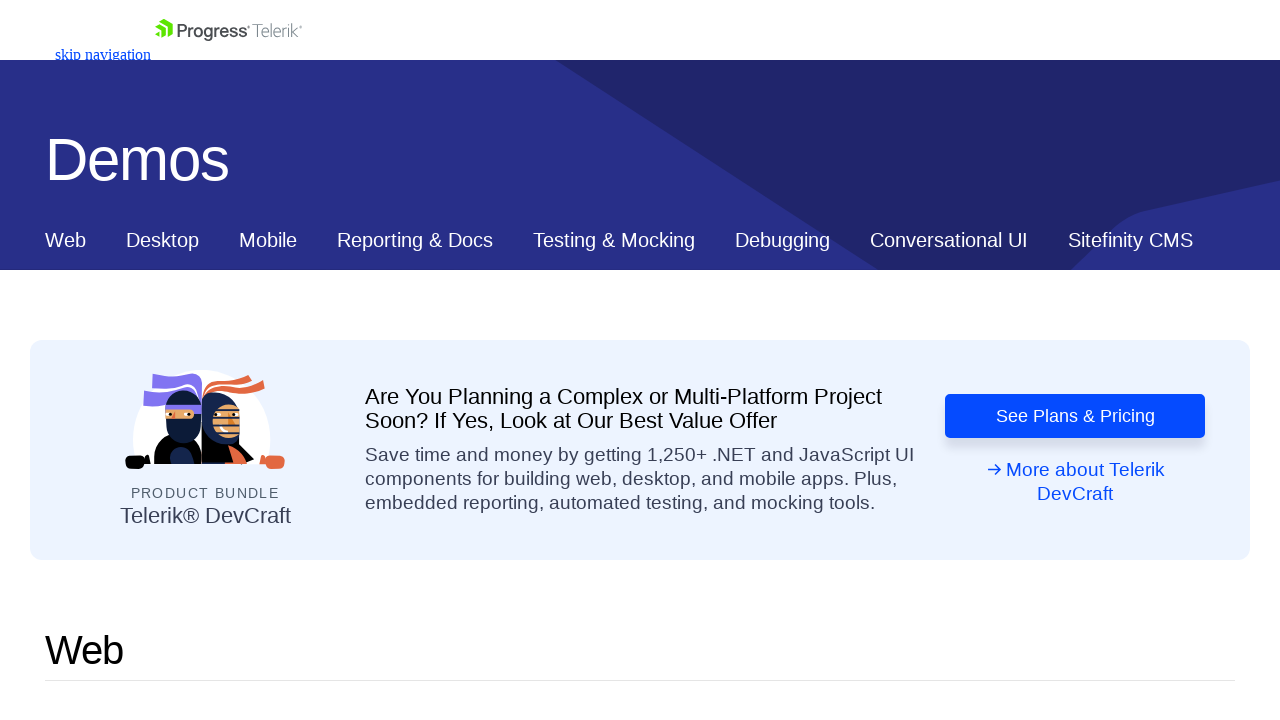

Verified page title matches expected value
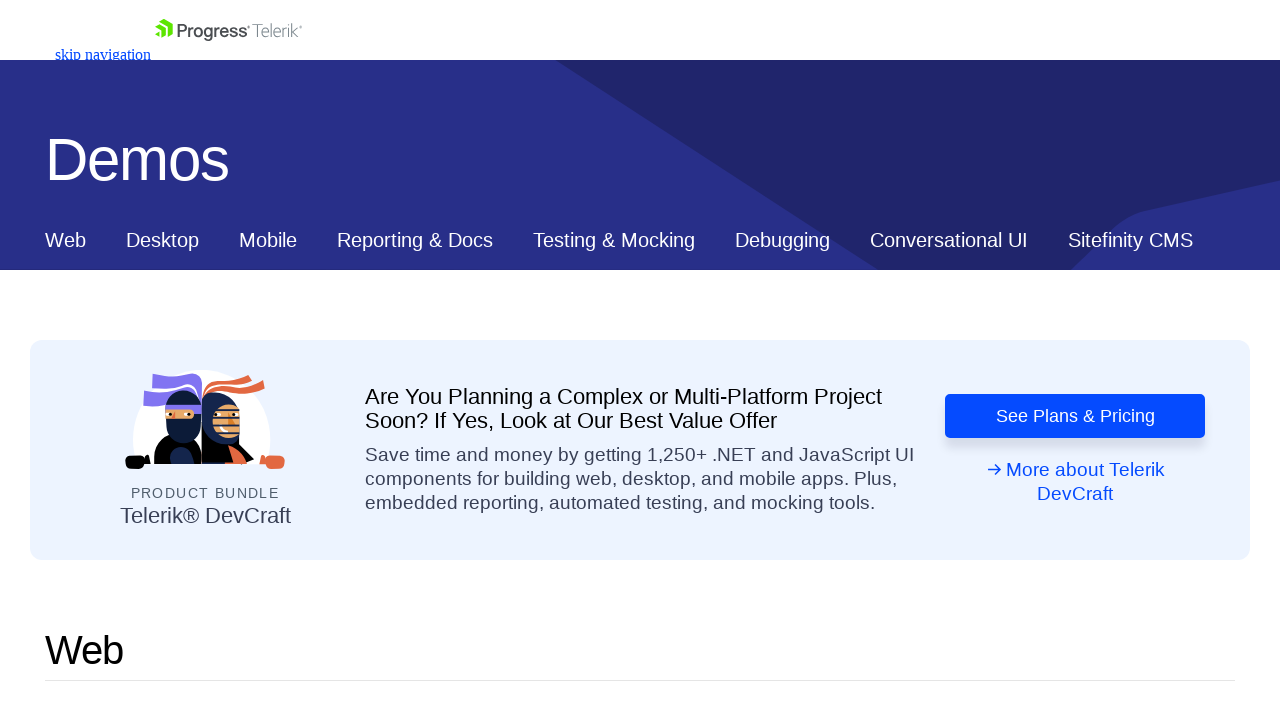

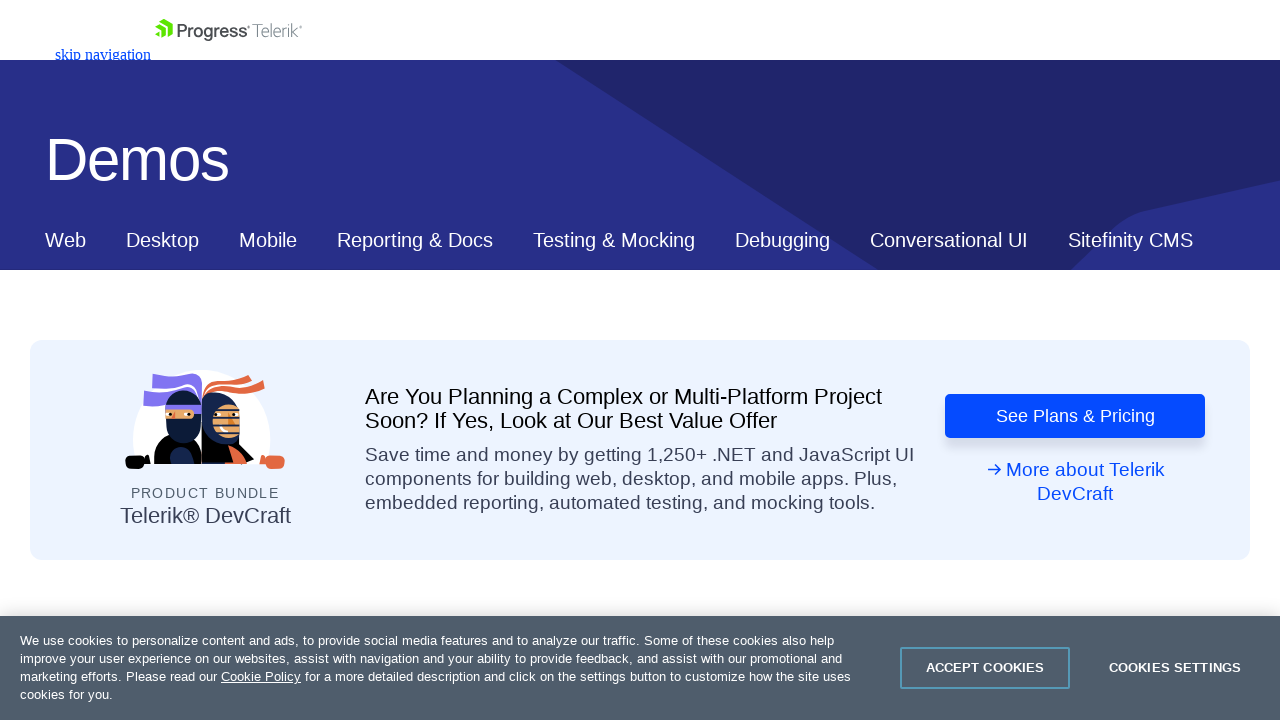